Tests selecting an option from a dropdown by iterating through all options and clicking the one that matches the desired text "Option 1"

Starting URL: https://the-internet.herokuapp.com/dropdown

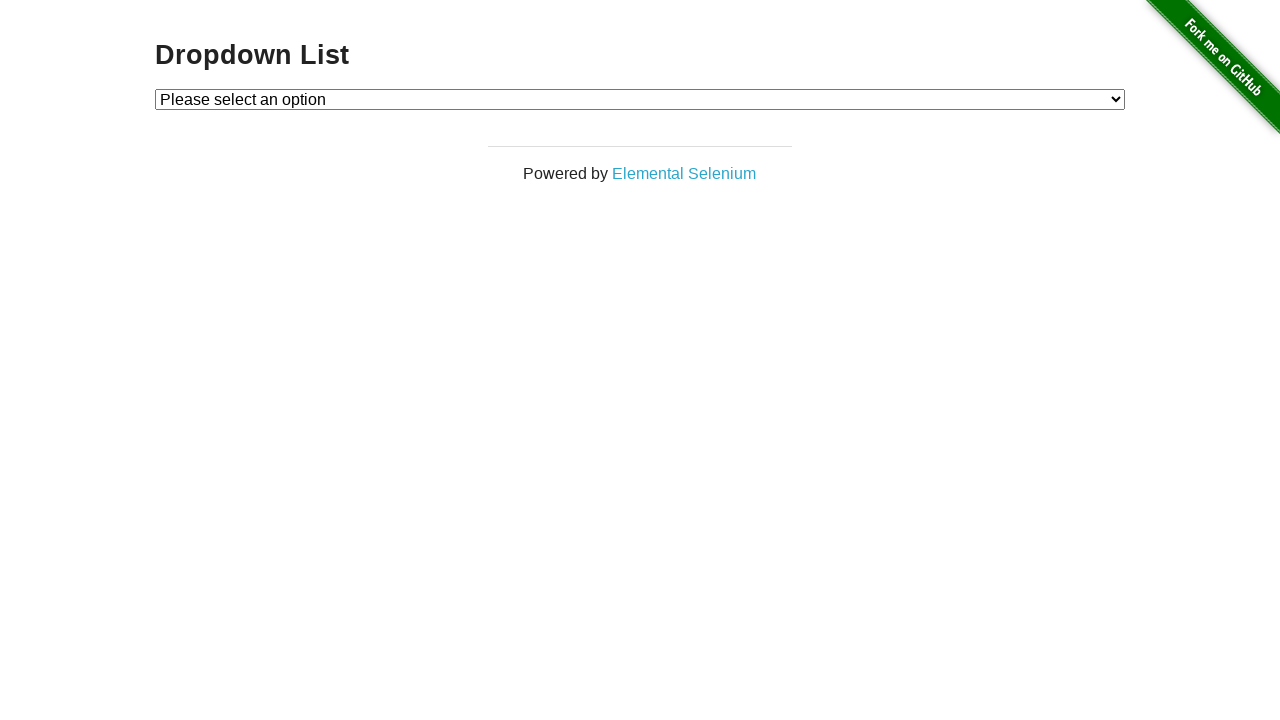

Waited for dropdown to be present
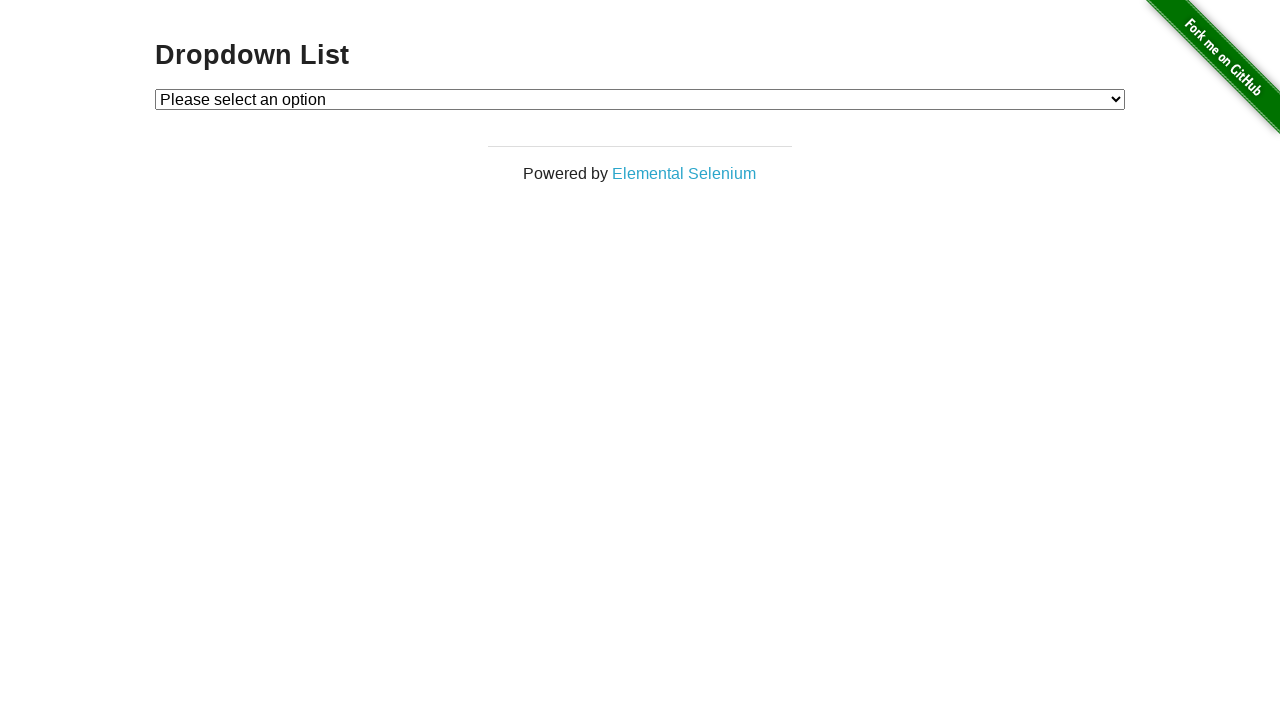

Selected 'Option 1' from dropdown on #dropdown
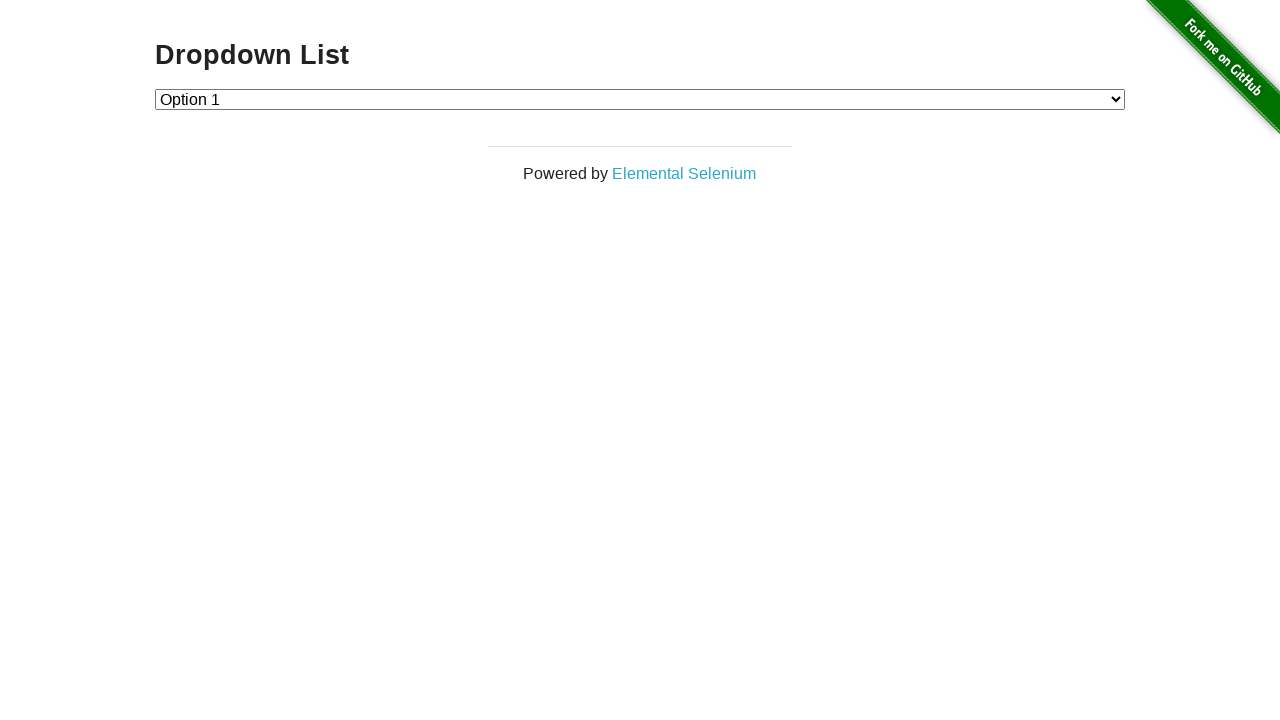

Retrieved selected dropdown value
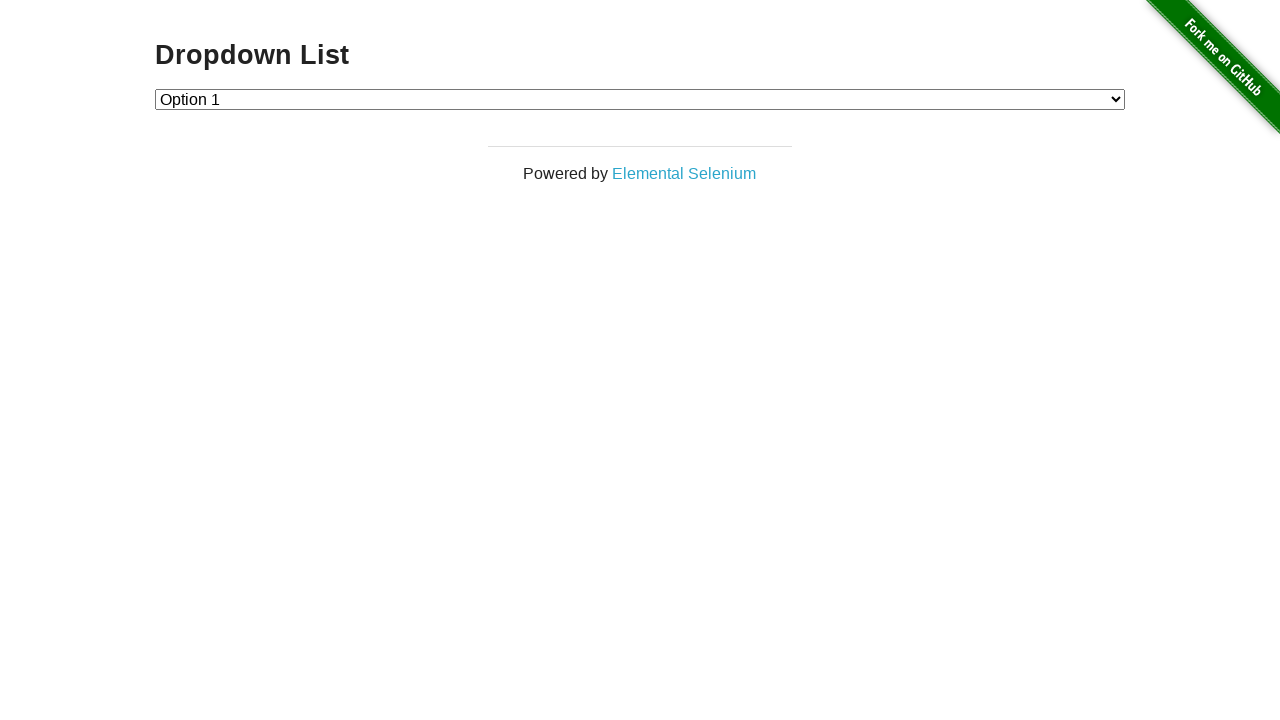

Verified that dropdown value is '1' (Option 1)
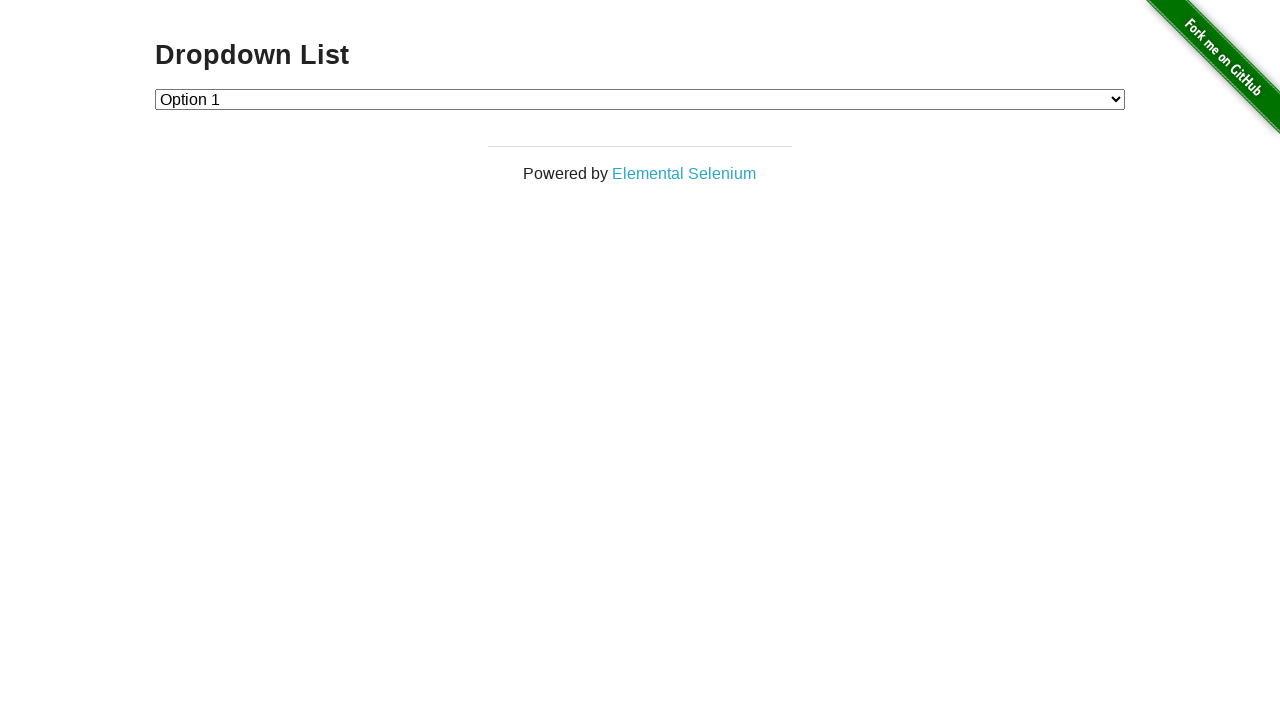

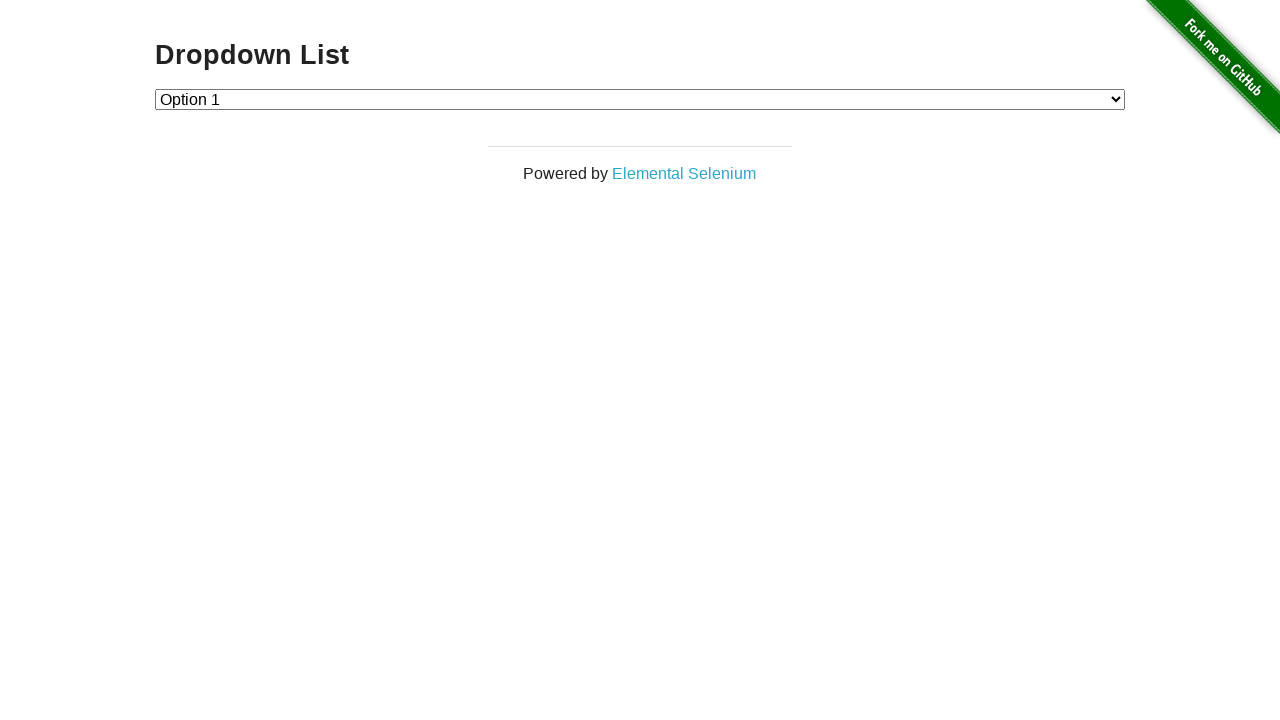